Tests negative flow by entering maximum allowed characters in the first name field and submitting

Starting URL: http://testingchallenges.thetestingmap.org/index.php

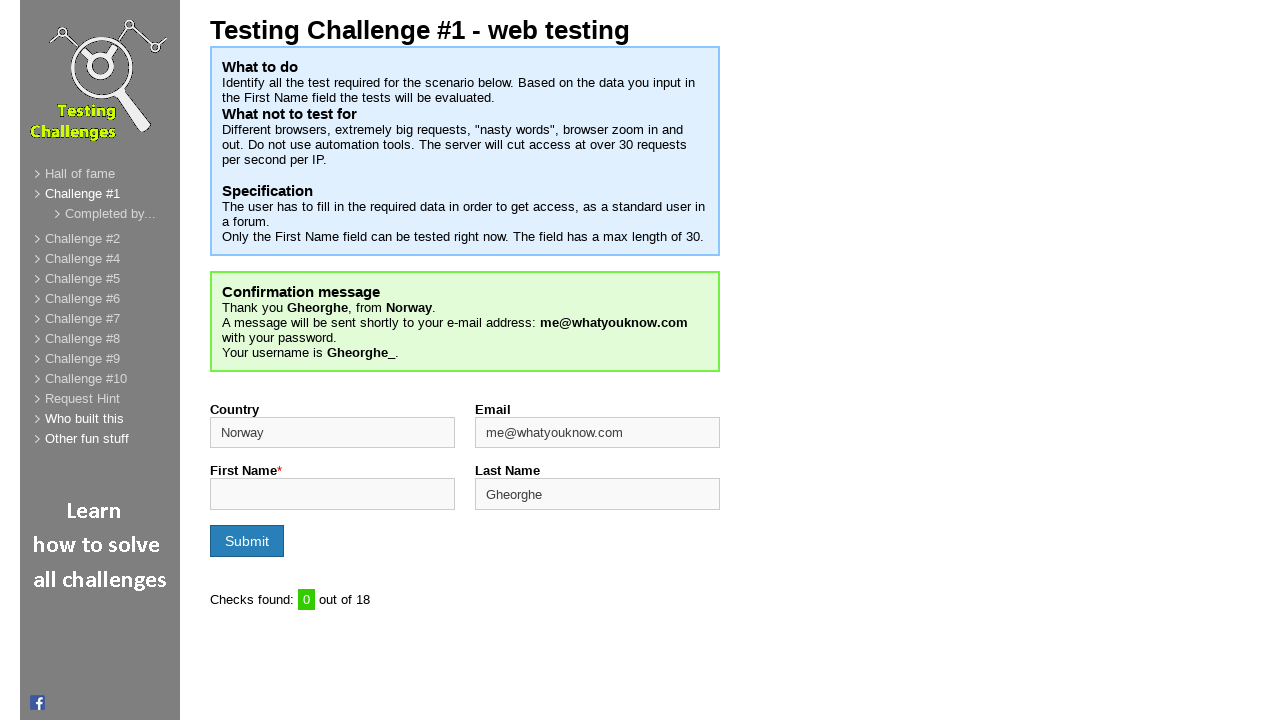

Filled first name field with maximum allowed characters 'supercalifragilisticexpialidoc' on input#firstname
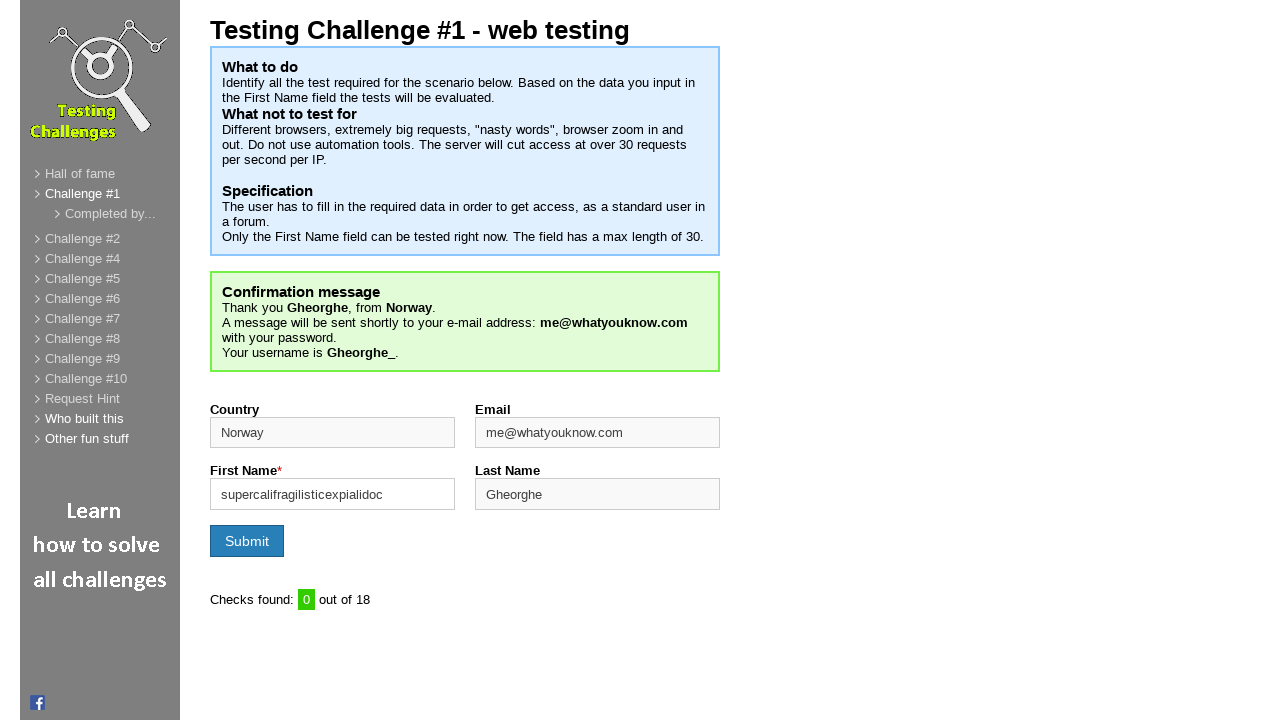

Clicked submit button to submit the form at (247, 541) on input[type='submit']
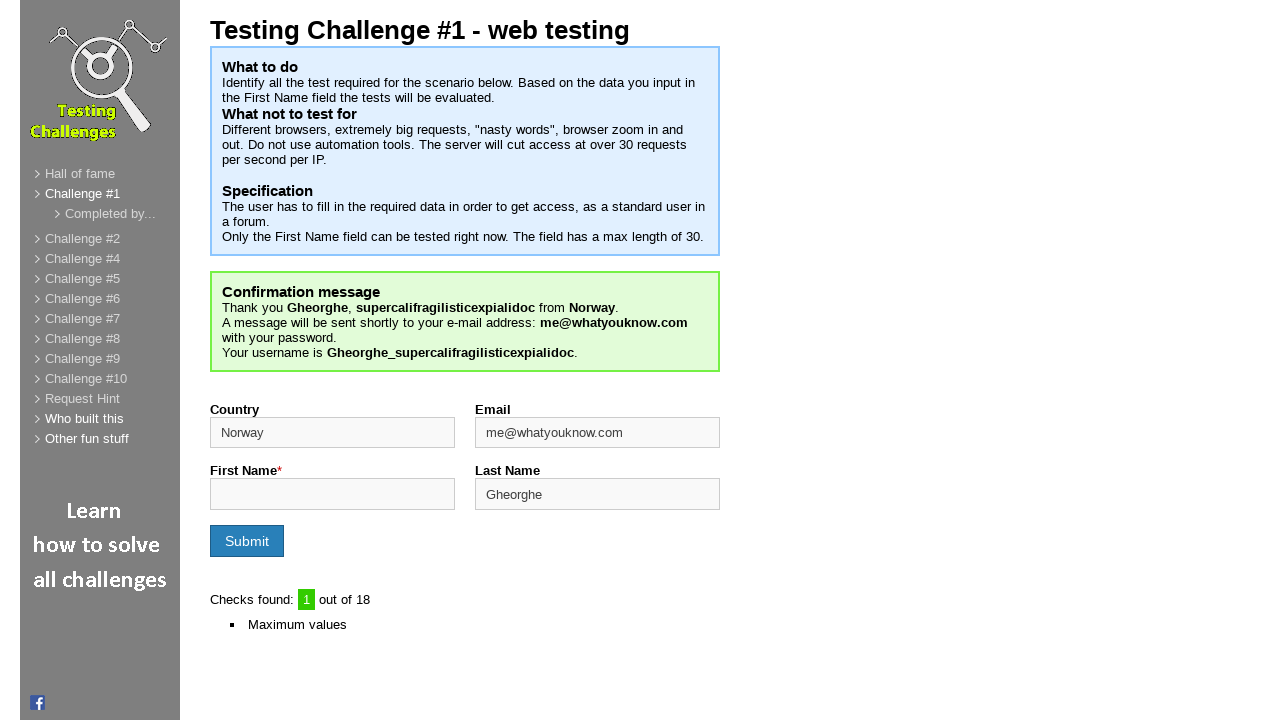

Waited for values-tested counter to appear
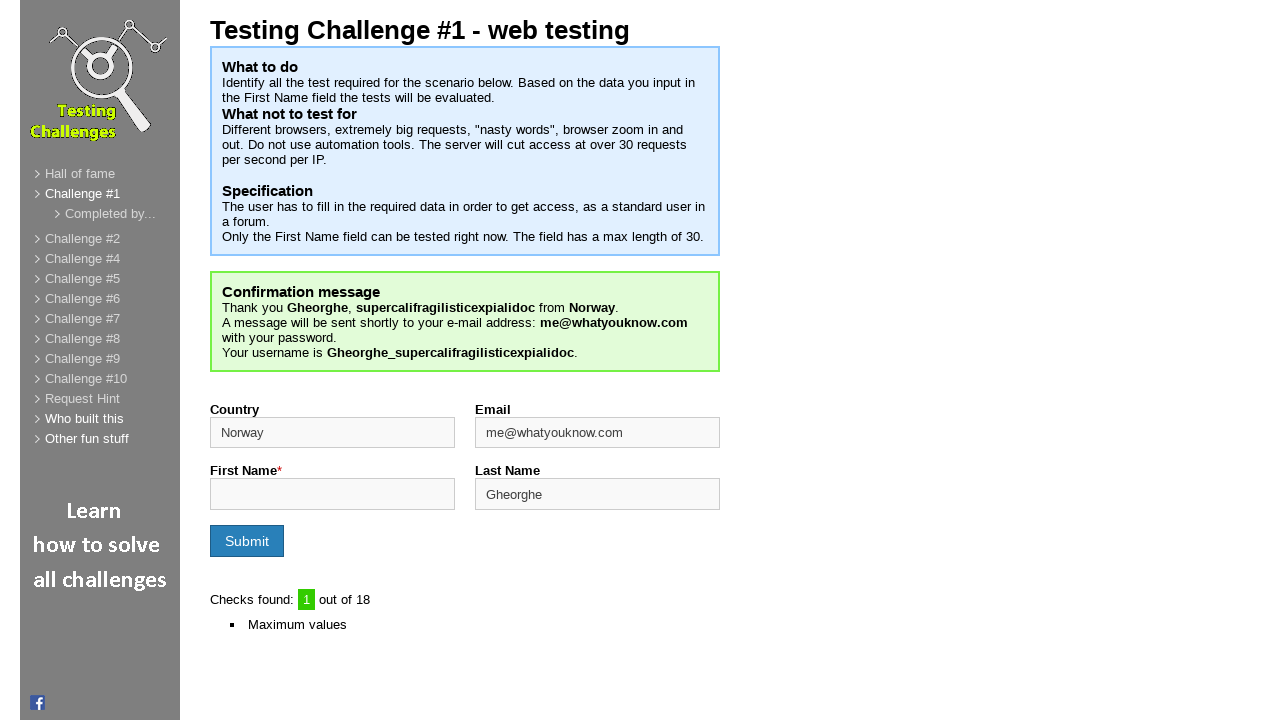

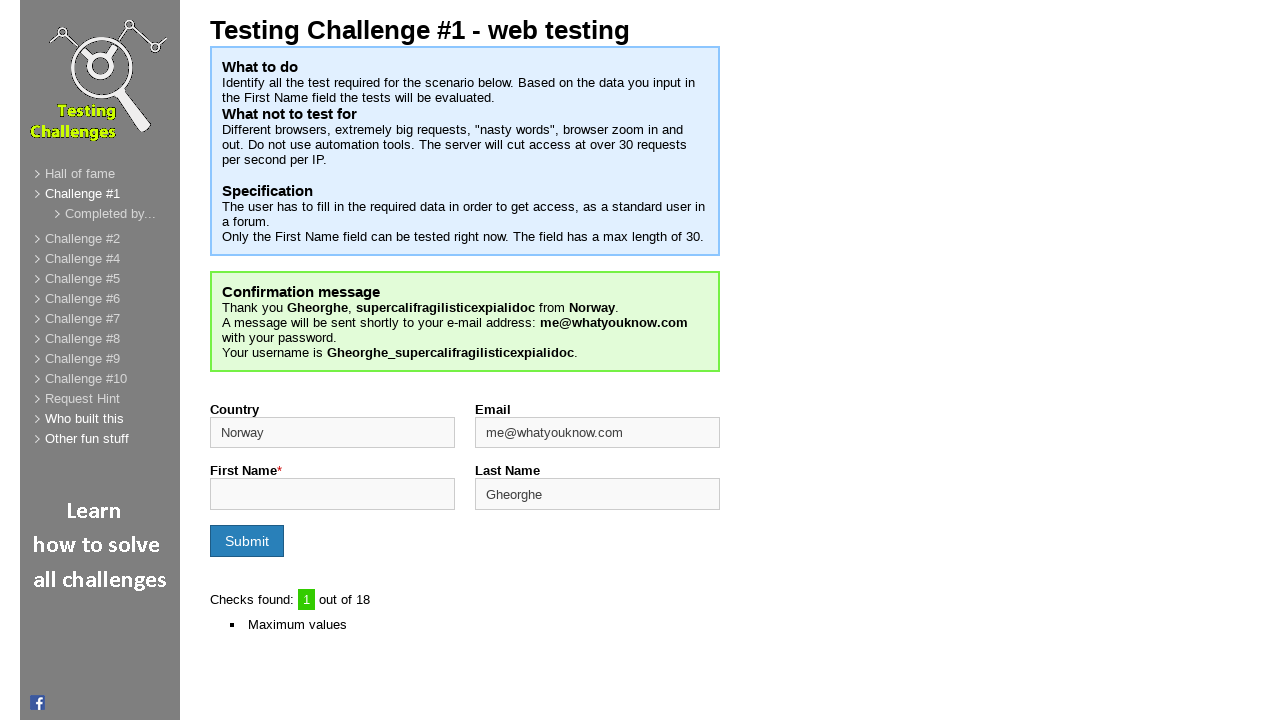